Tests product search functionality on an e-commerce practice site by typing a search query, verifying filtered results count, and adding an item to cart

Starting URL: https://rahulshettyacademy.com/seleniumPractise/#/

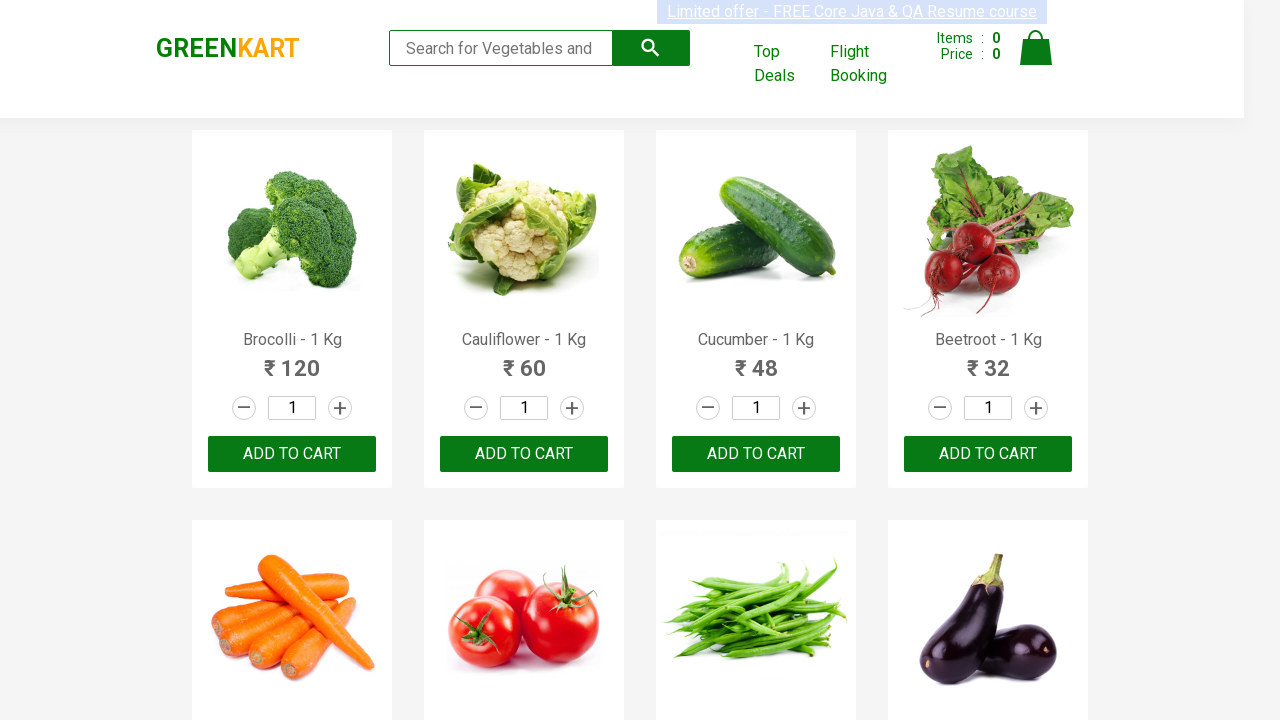

Filled search box with 'ca' on .search-keyword
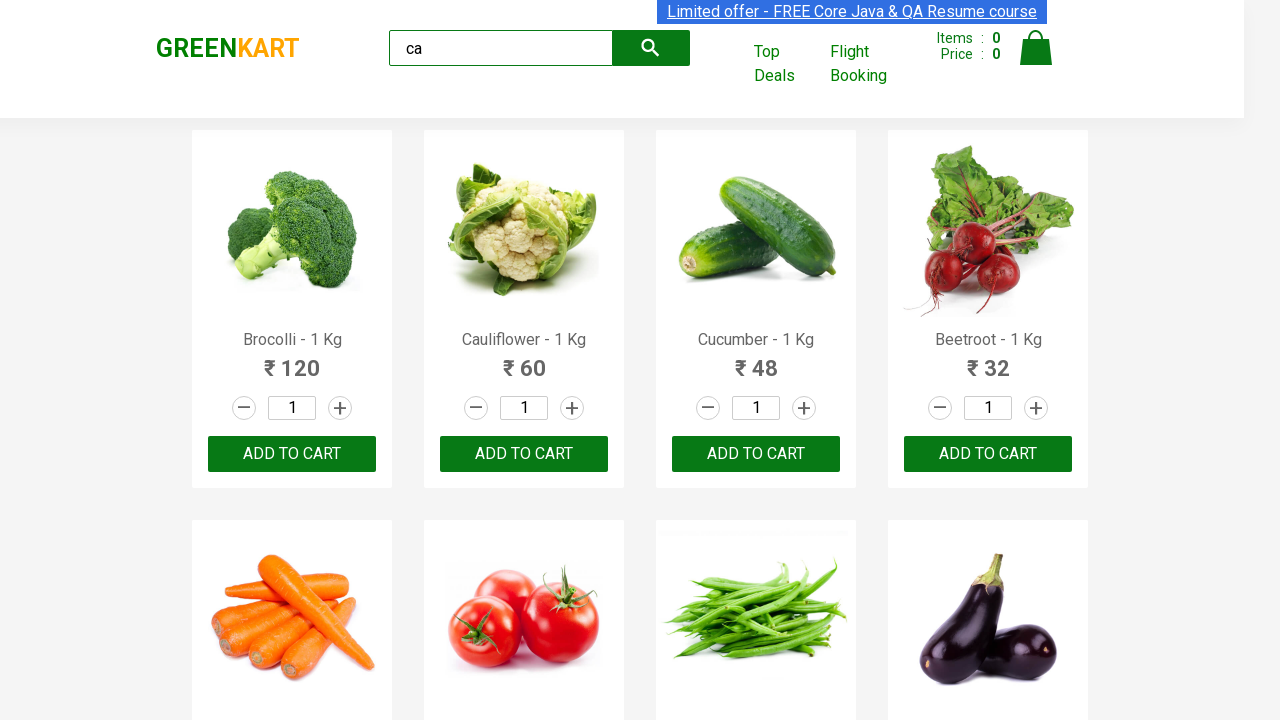

Waited 2 seconds for search results to filter
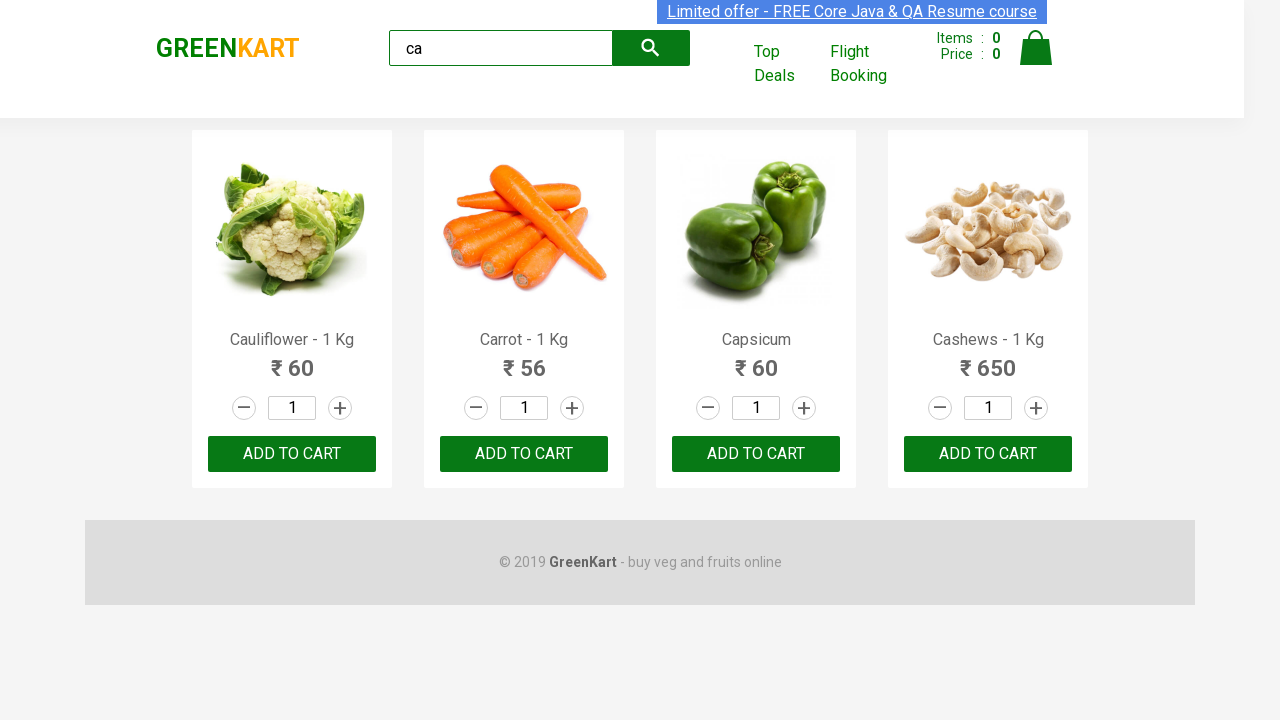

Verified 4 visible products are displayed
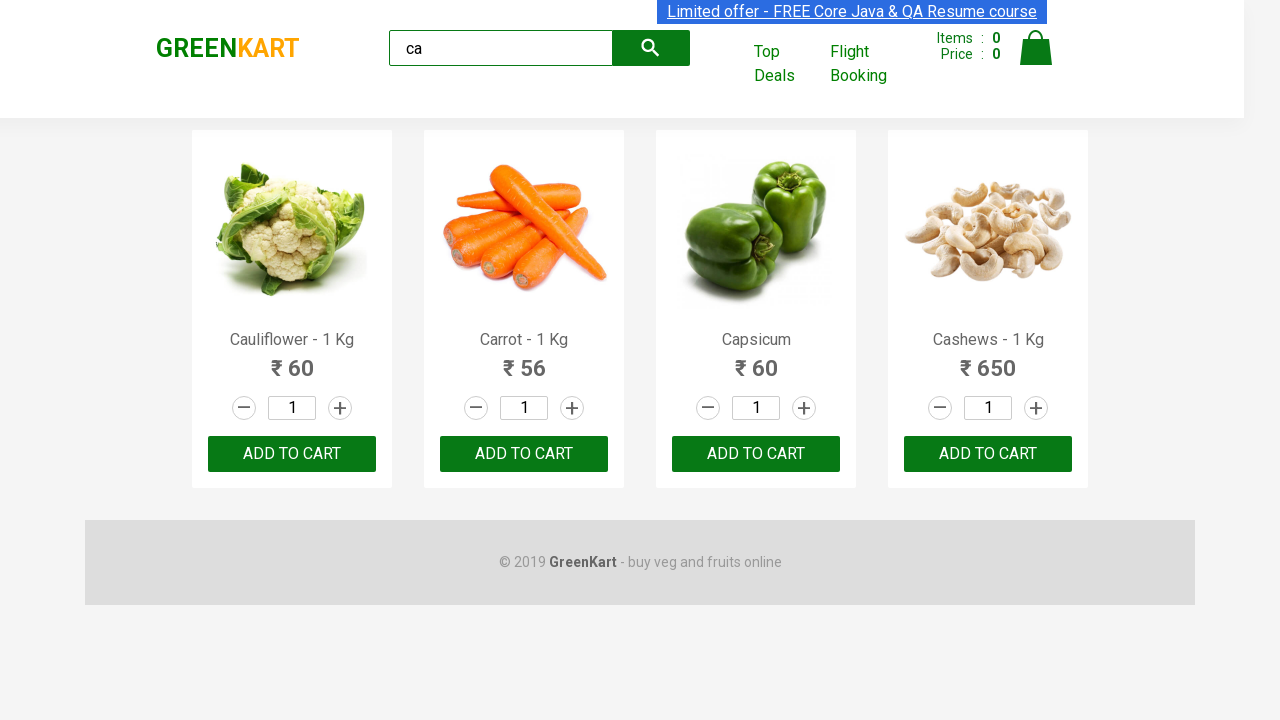

Verified products container contains 4 product items
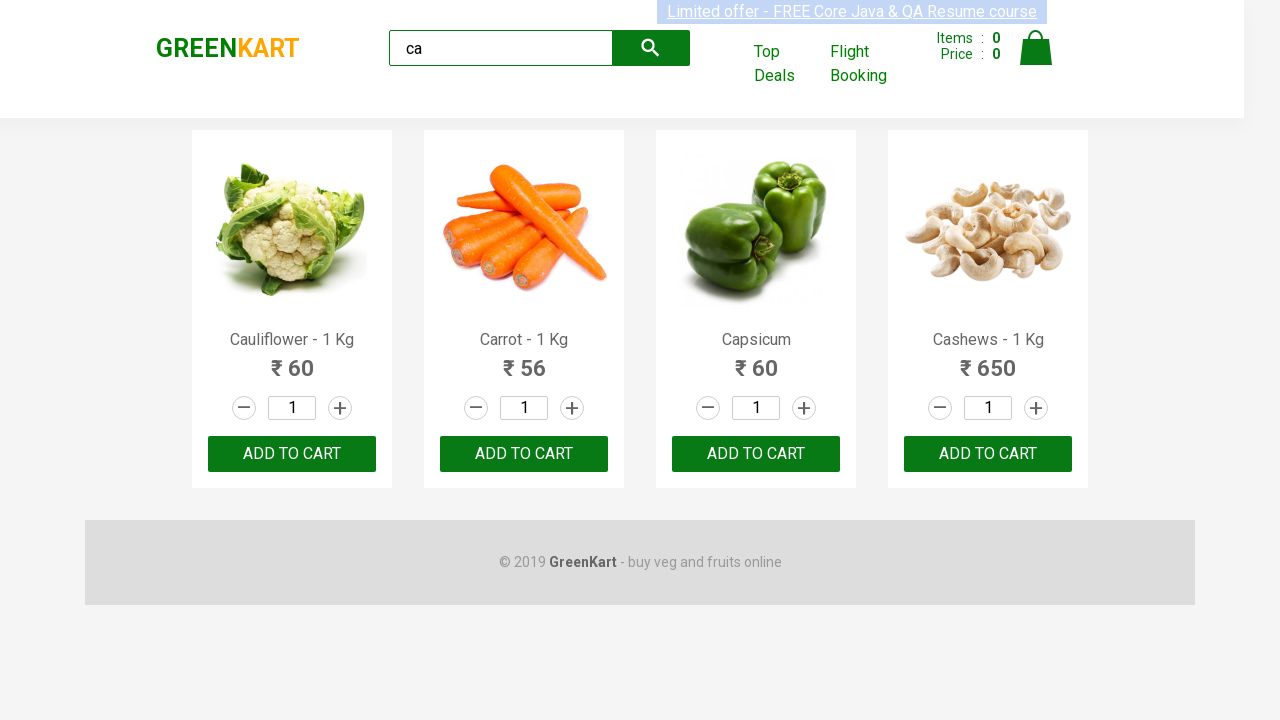

Clicked ADD TO CART button on the third product at (756, 454) on .products .product >> nth=2 >> text=ADD TO CART
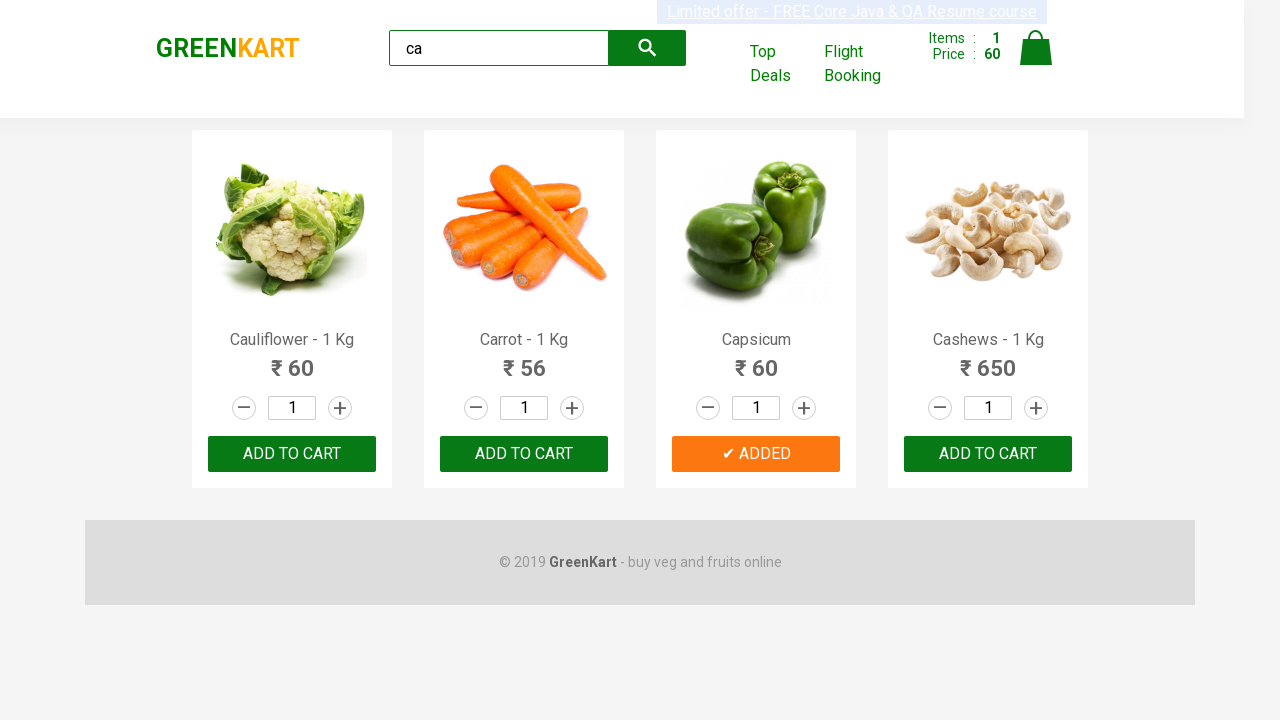

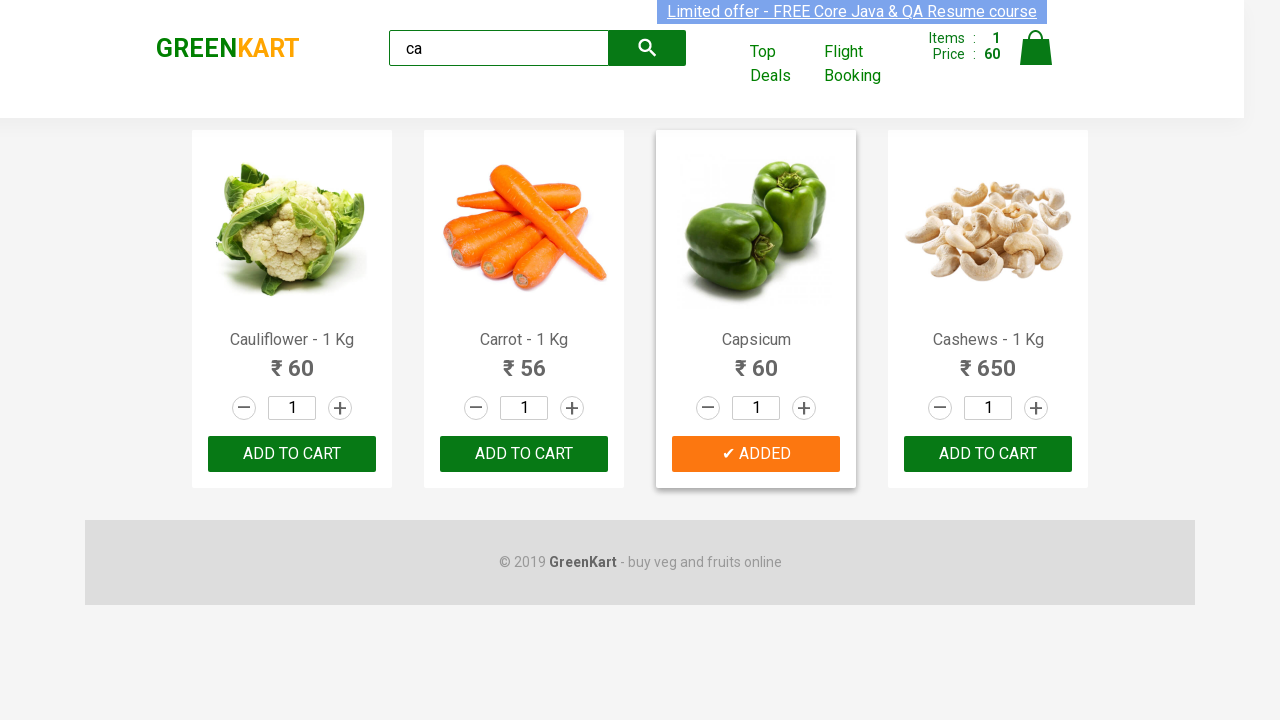